Tests handling of a simple alert box by clicking a button, accepting the alert, and verifying the confirmation message appears

Starting URL: https://vinothqaacademy.com/alert-and-popup/

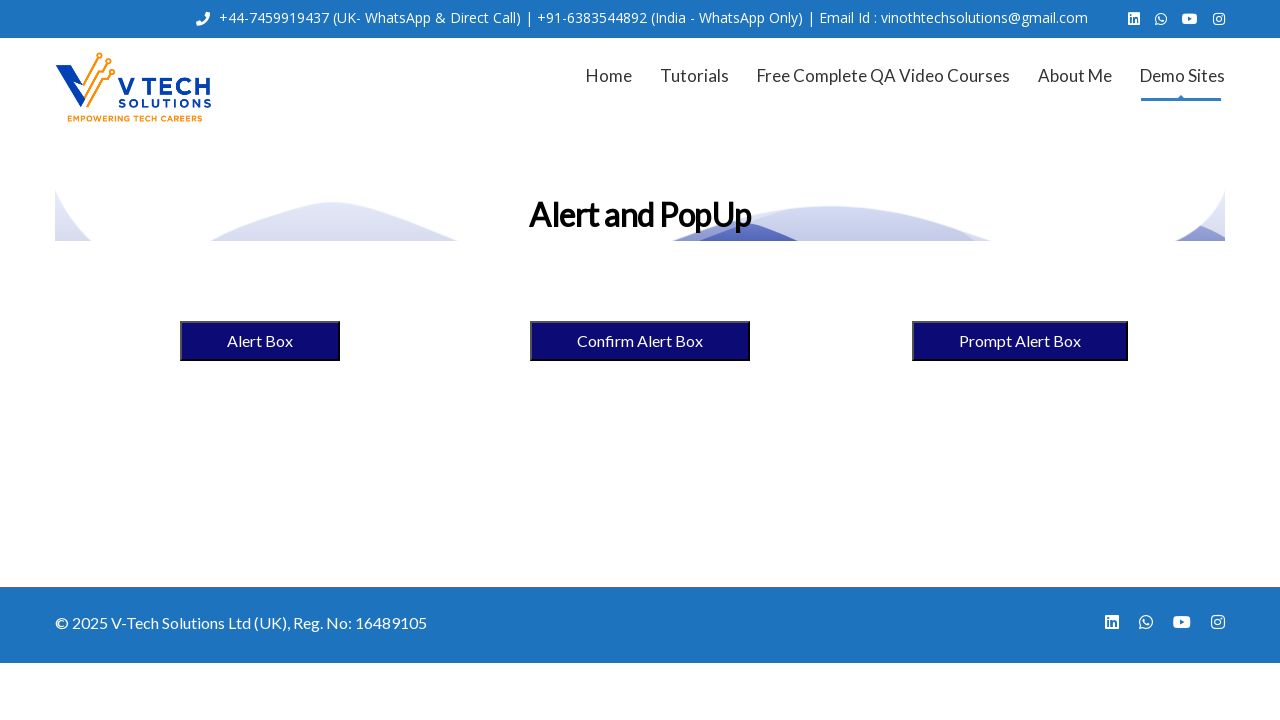

Set up dialog handler to automatically accept alerts
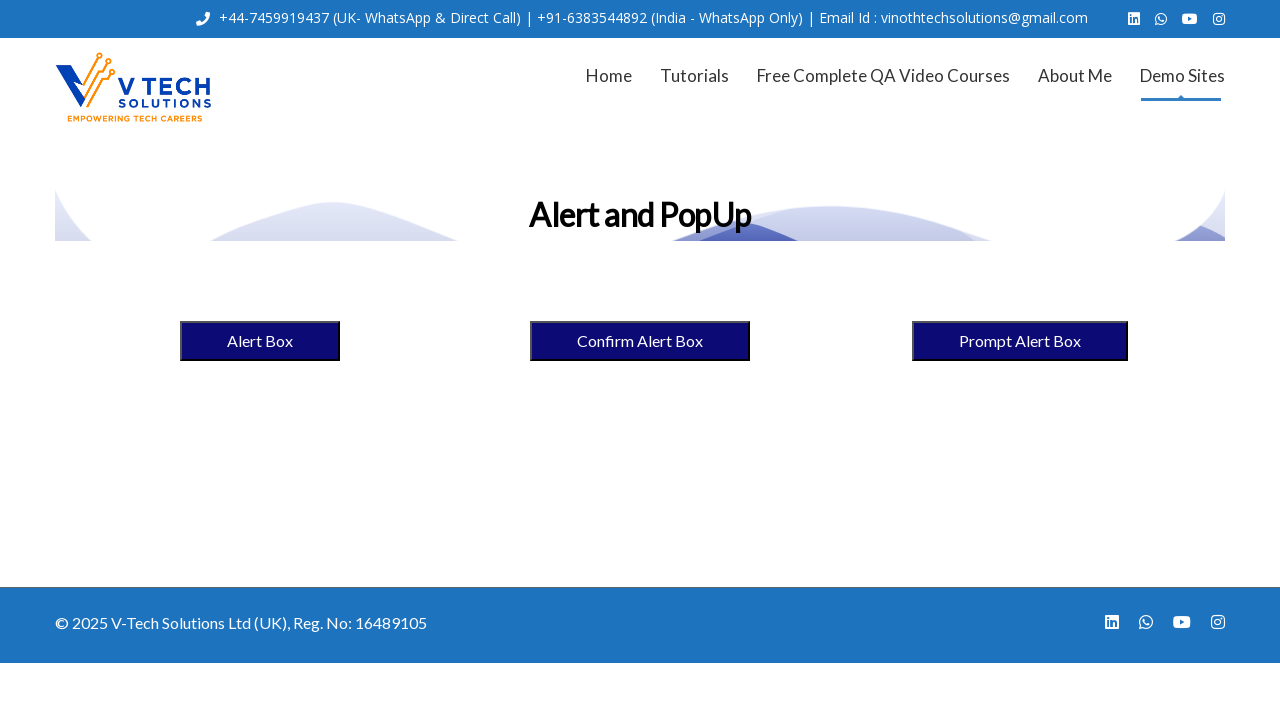

Clicked the alert box button at (260, 341) on [name="alertbox"]
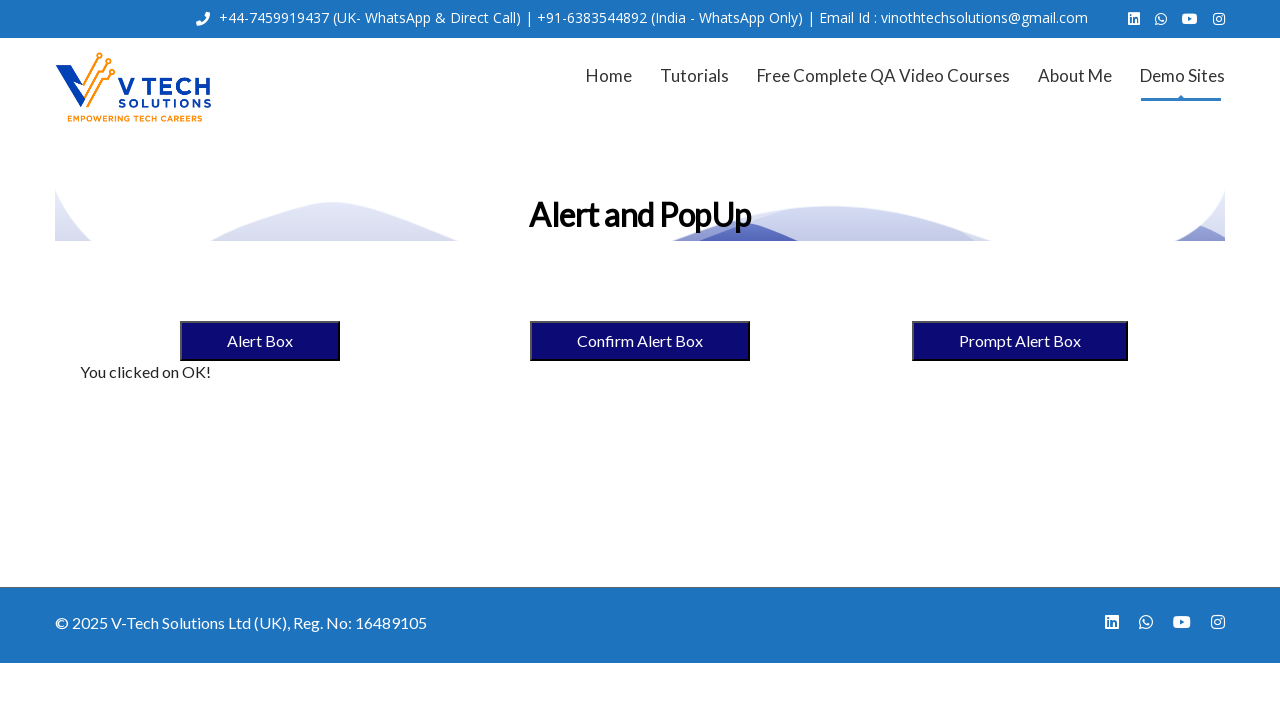

Confirmation message appeared after accepting the alert
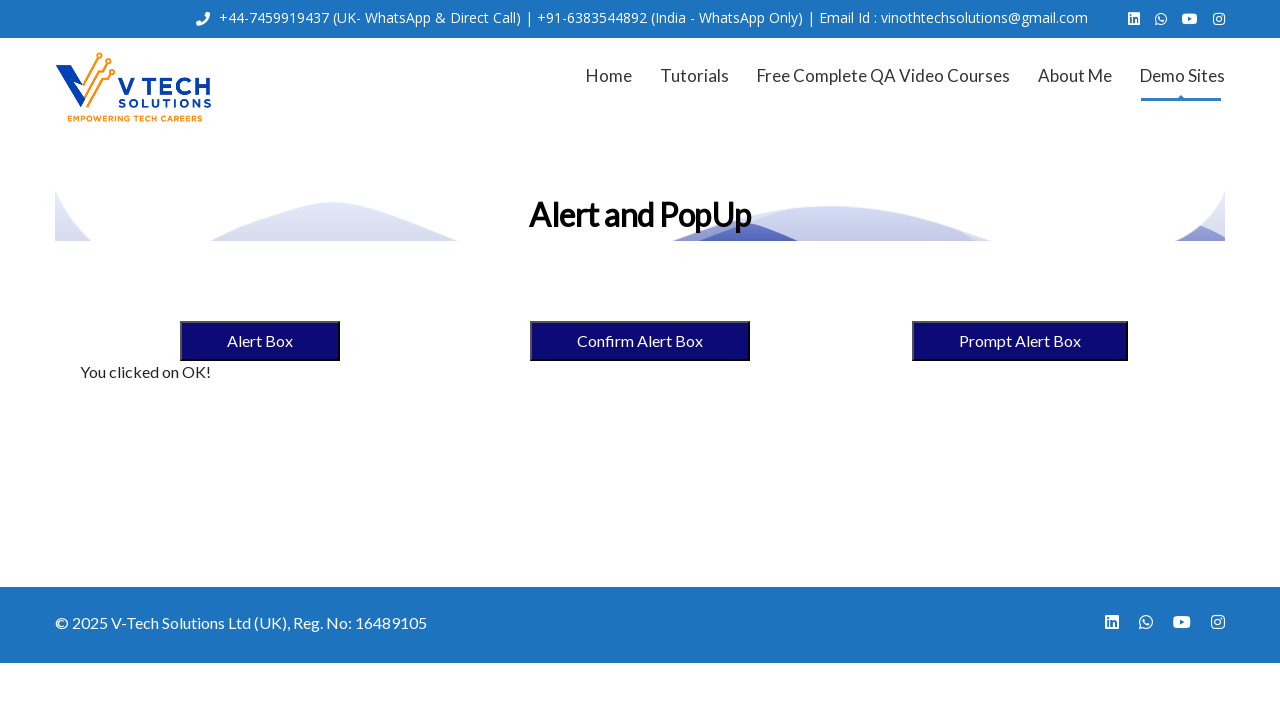

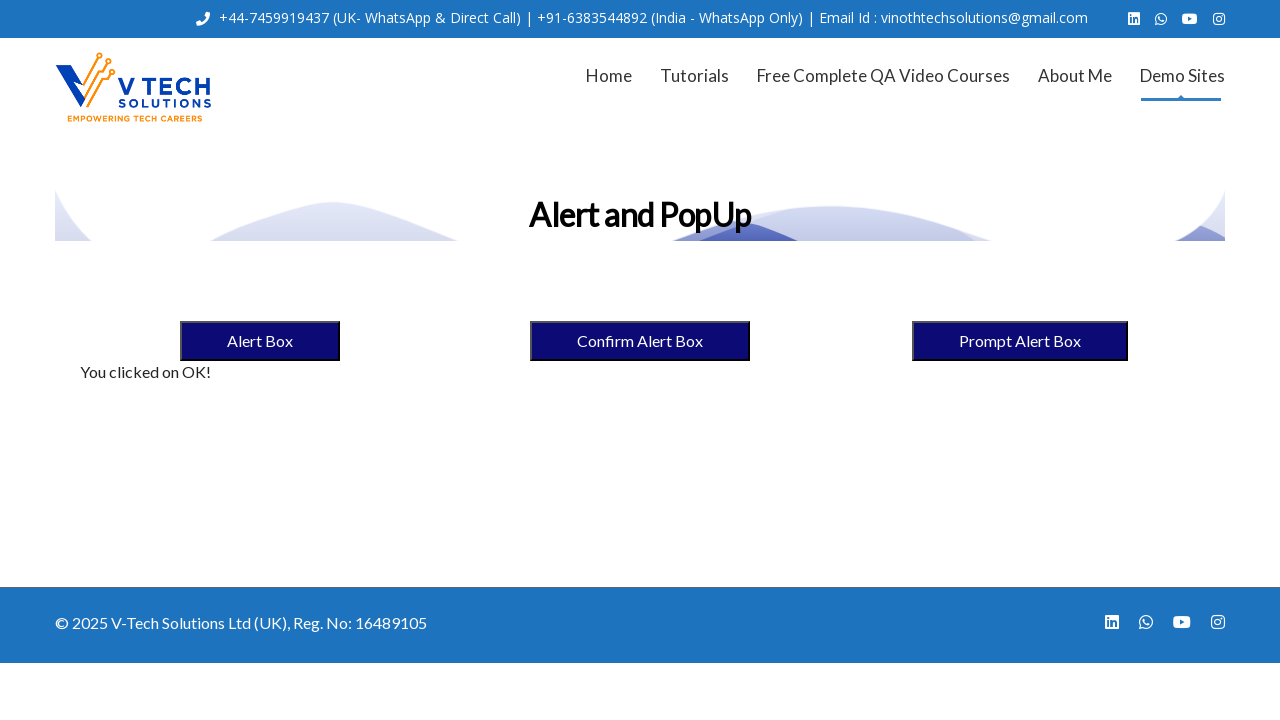